Tests navigation on W3Schools website by clicking on a navigation link and then clicking on the search input field

Starting URL: https://www.w3schools.com/

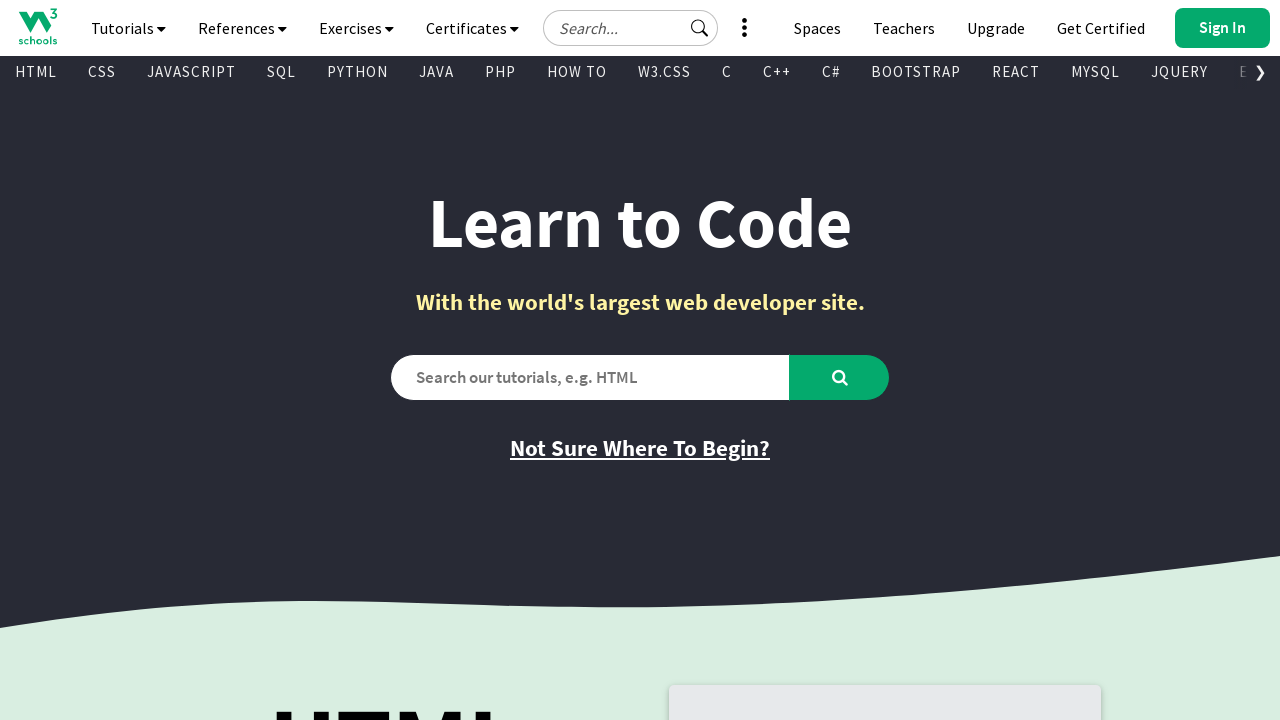

Clicked on first navigation item at (36, 72) on a[class="ga-nav subtopnav_firstitem"]
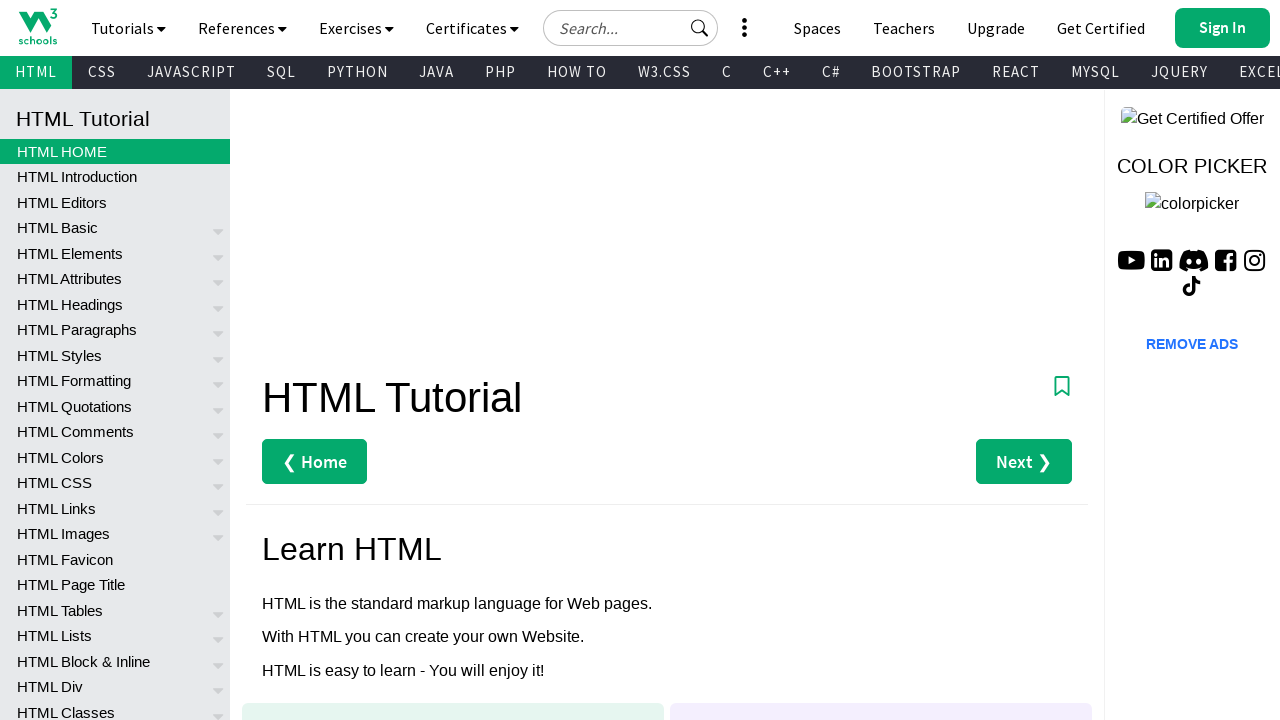

Clicked on Google search input field at (630, 28) on #tnb-google-search-input
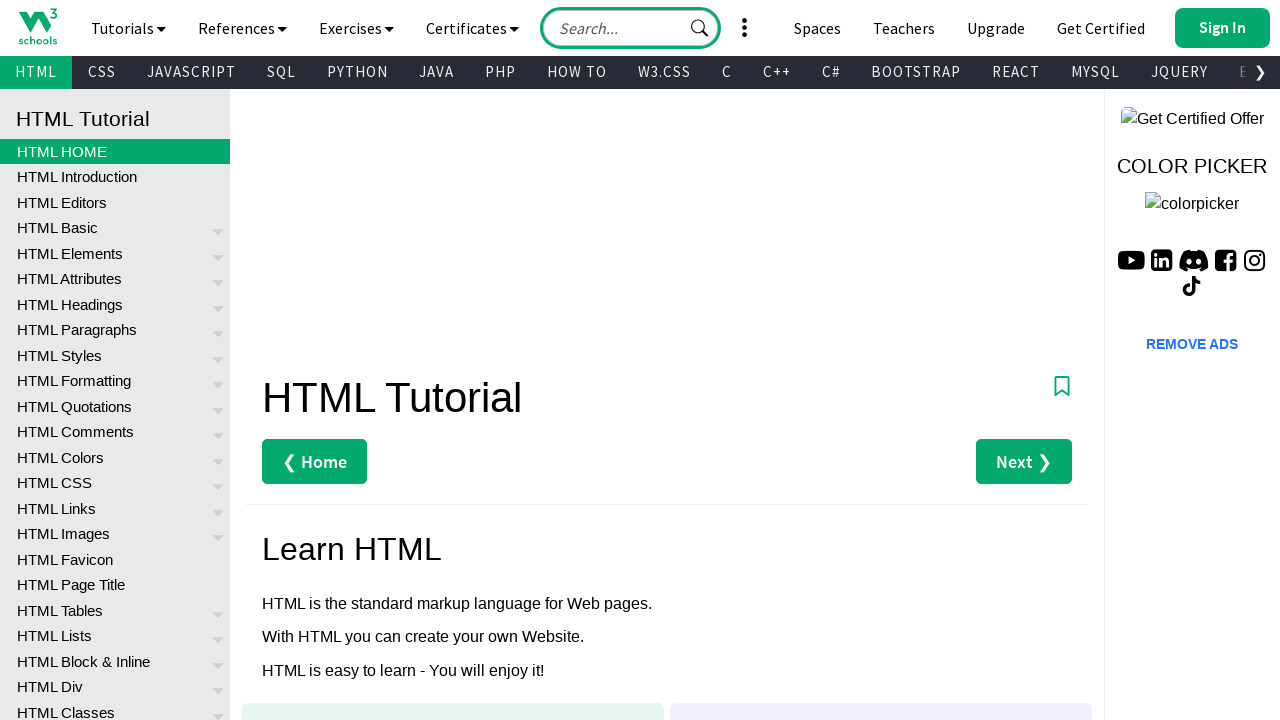

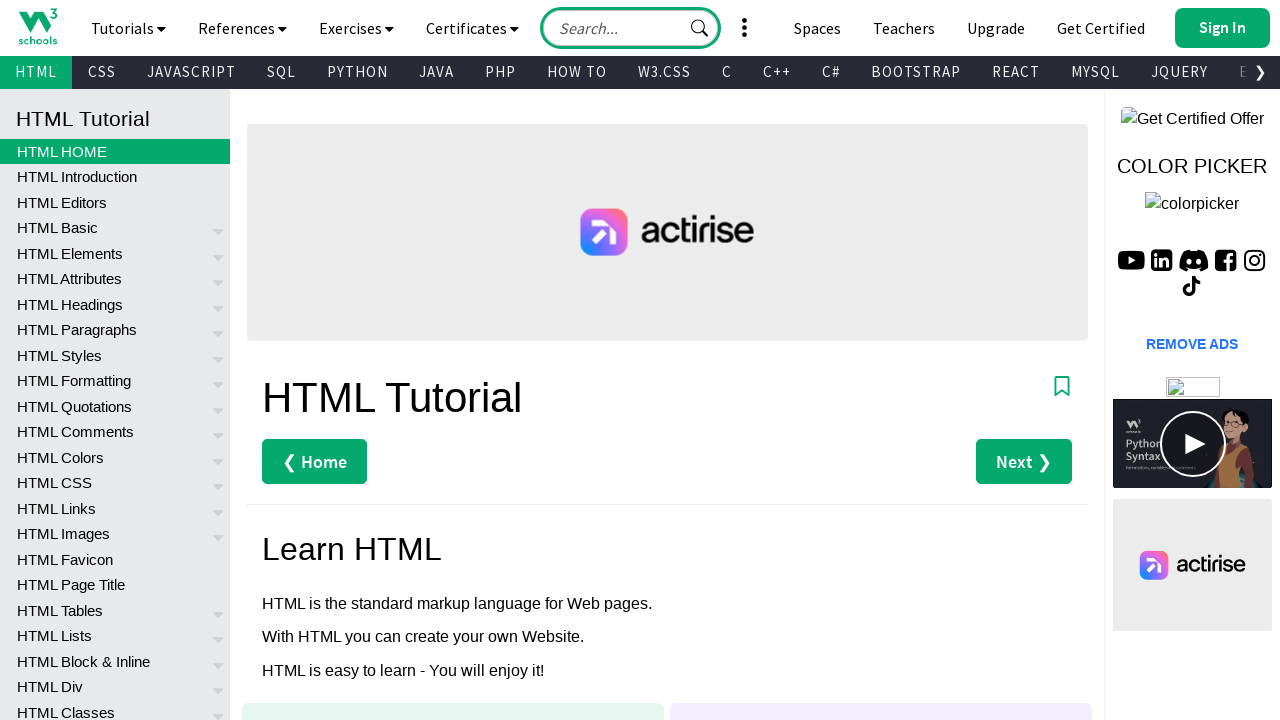